Navigates to California eProcure event search page, clicks on a download link, waits for download button to be available, then navigates to a specific procurement event detail page and scrolls through the content.

Starting URL: https://caleprocure.ca.gov/pages/Events-BS3/event-search.aspx

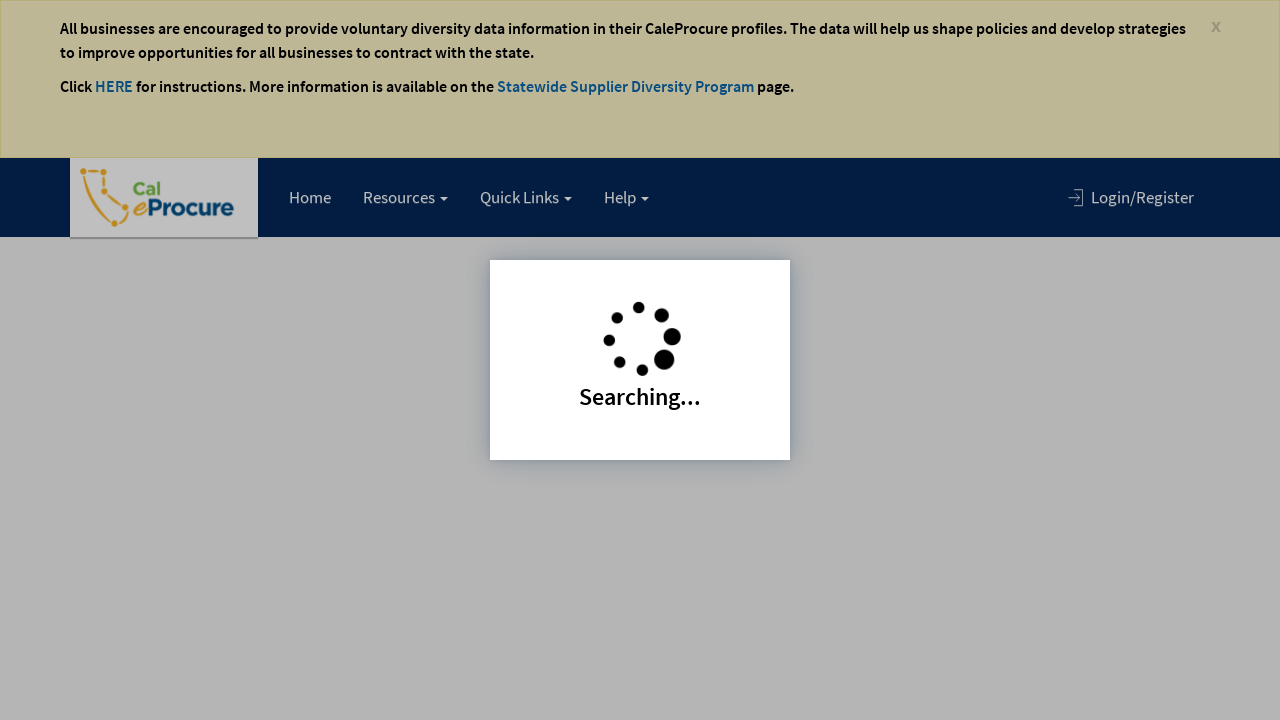

Waited for download link selector to be available on event search page
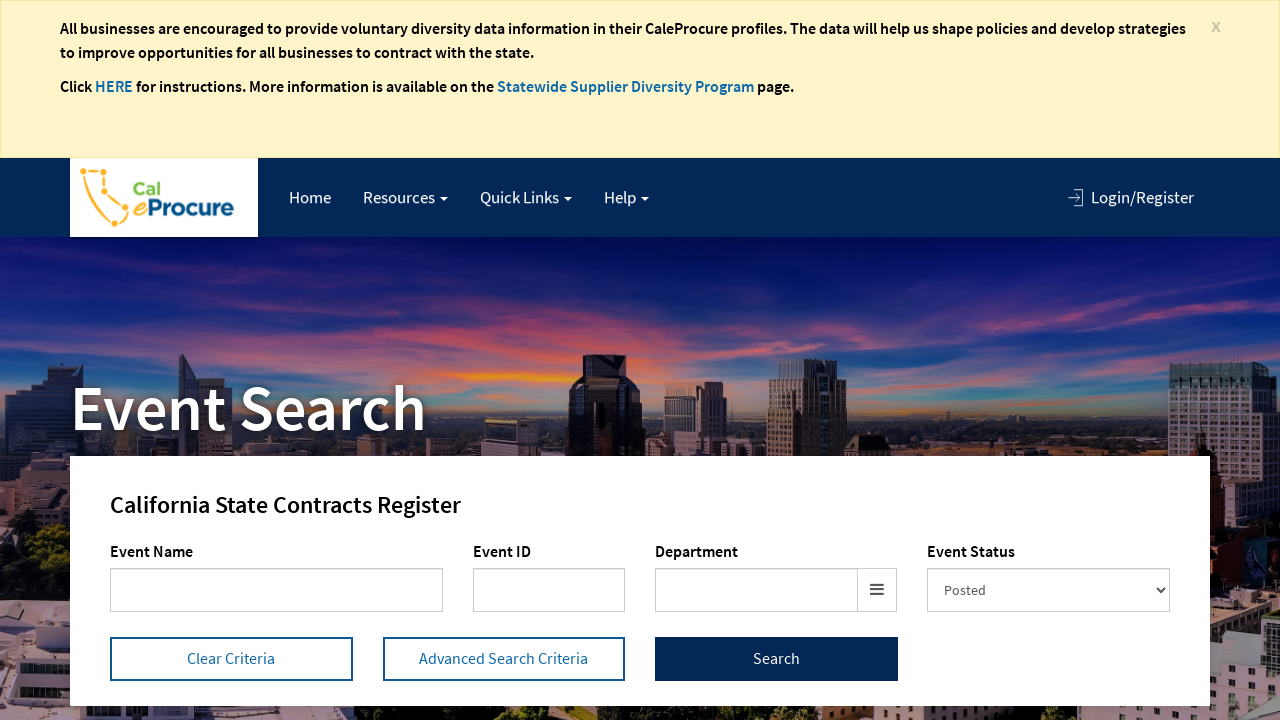

Clicked on download link at (640, 361) on #RESP_INQA_HD_VW_GR\$hexcel\$0
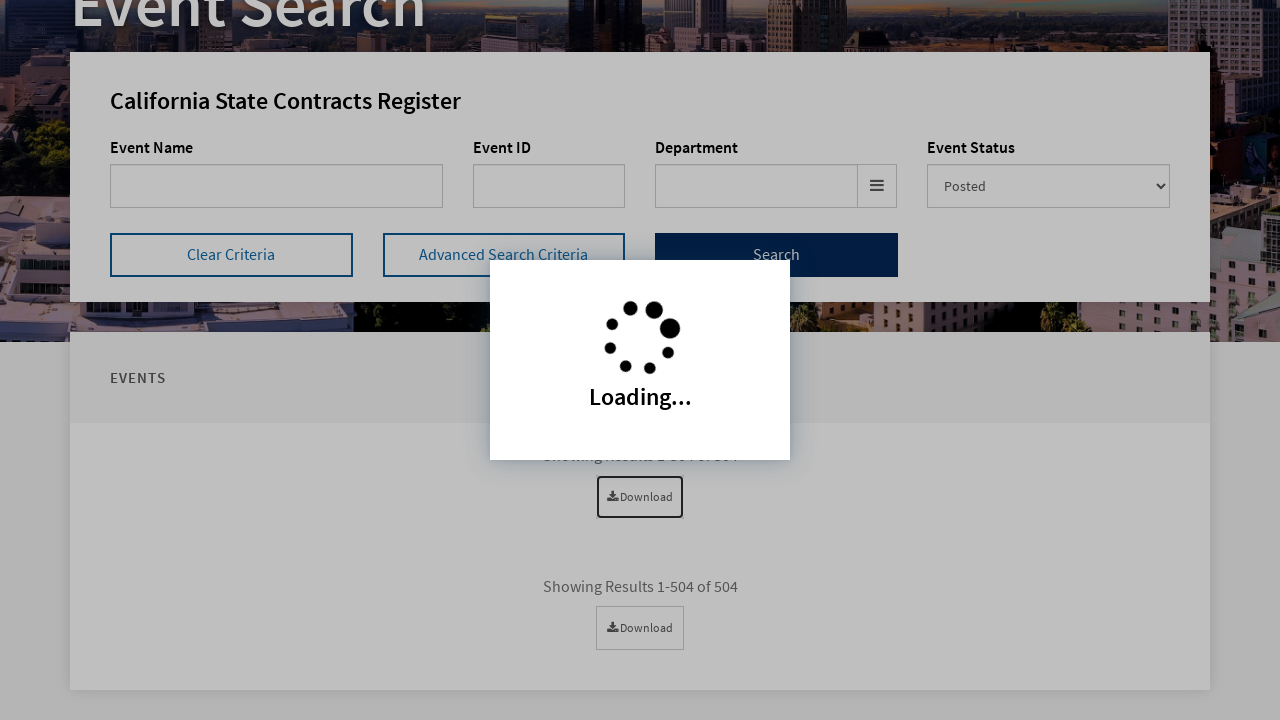

Download button became visible and available
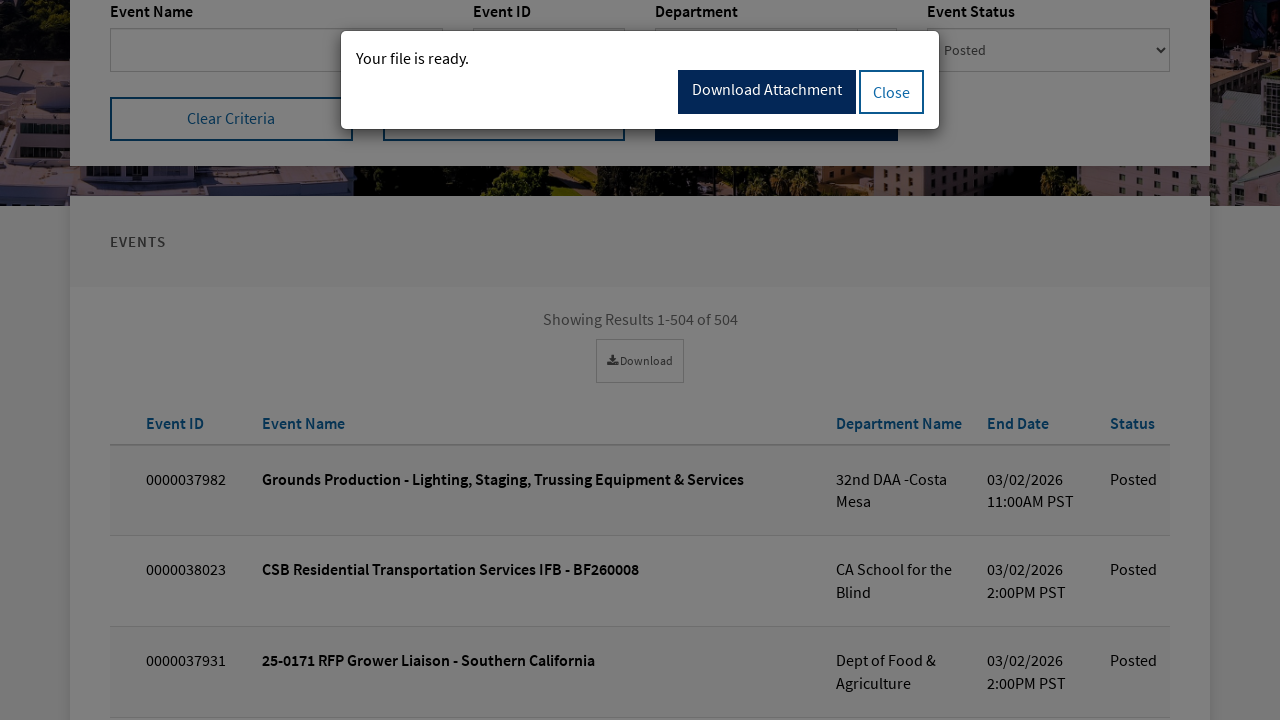

Navigated to specific procurement event detail page (event ID: 5225/0000032172)
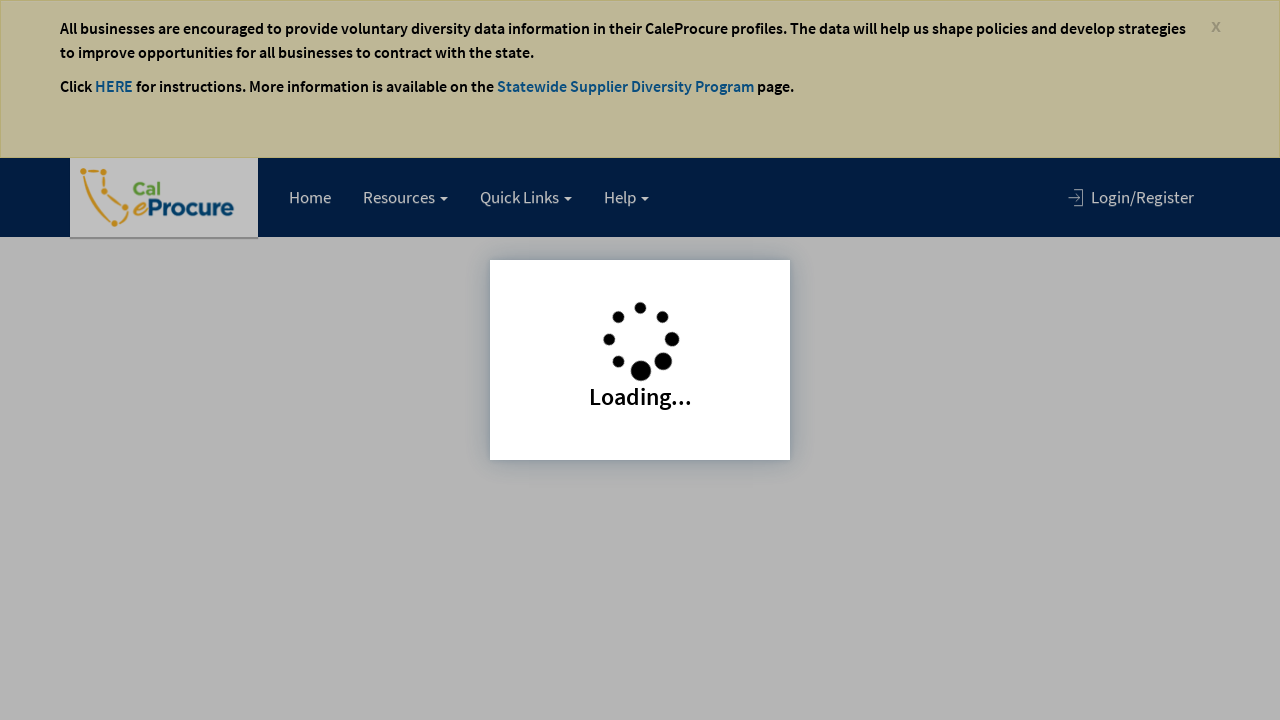

Waited for page to reach network idle state
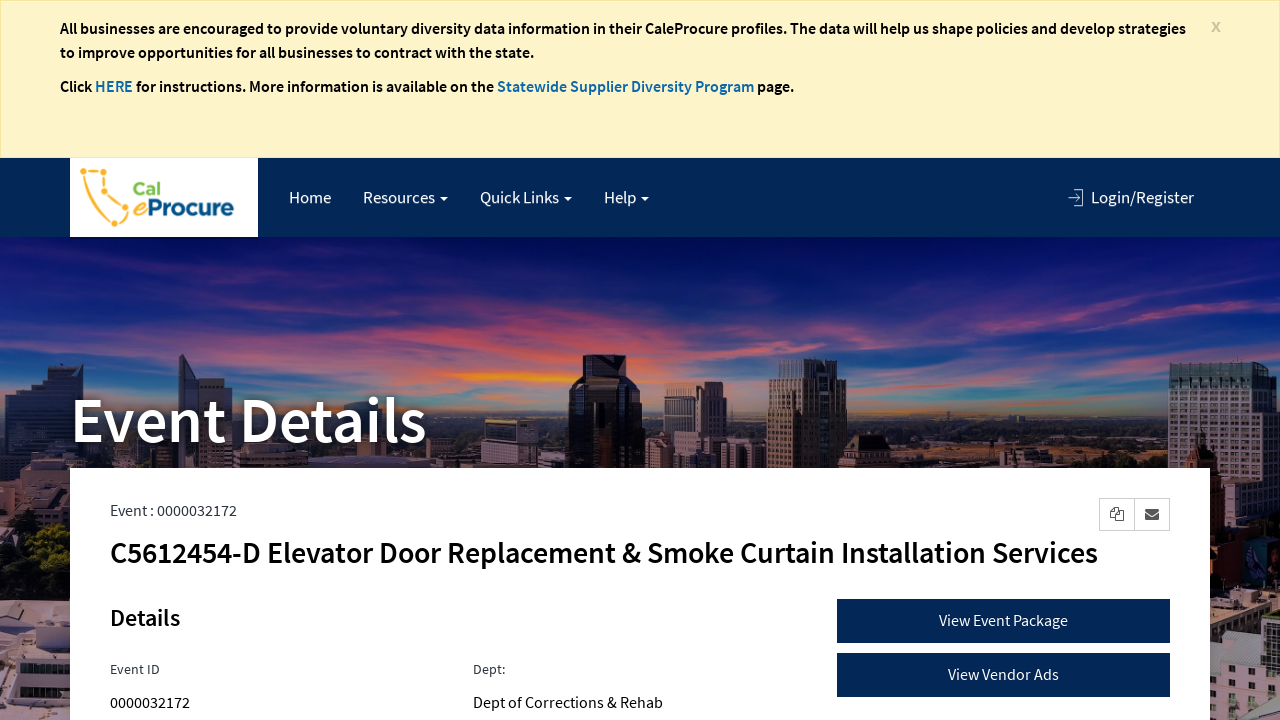

Scrolled to bottom of event detail page
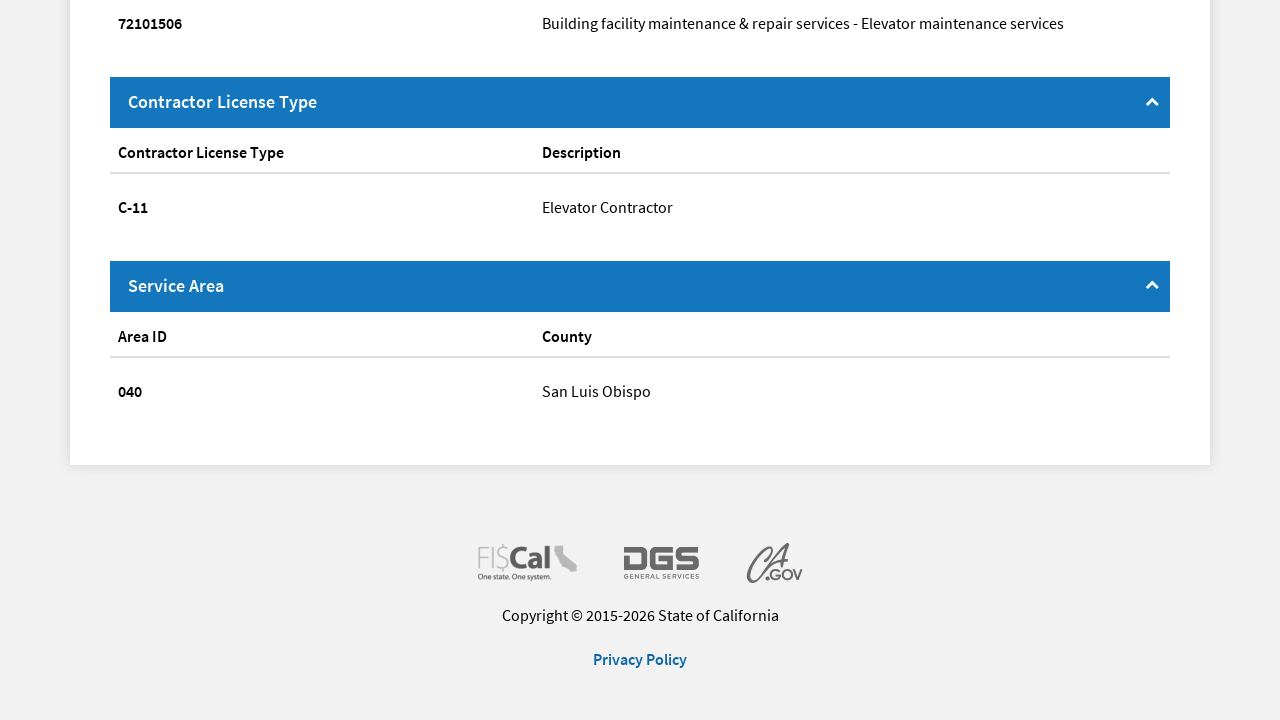

Scrolled back up using PageUp key
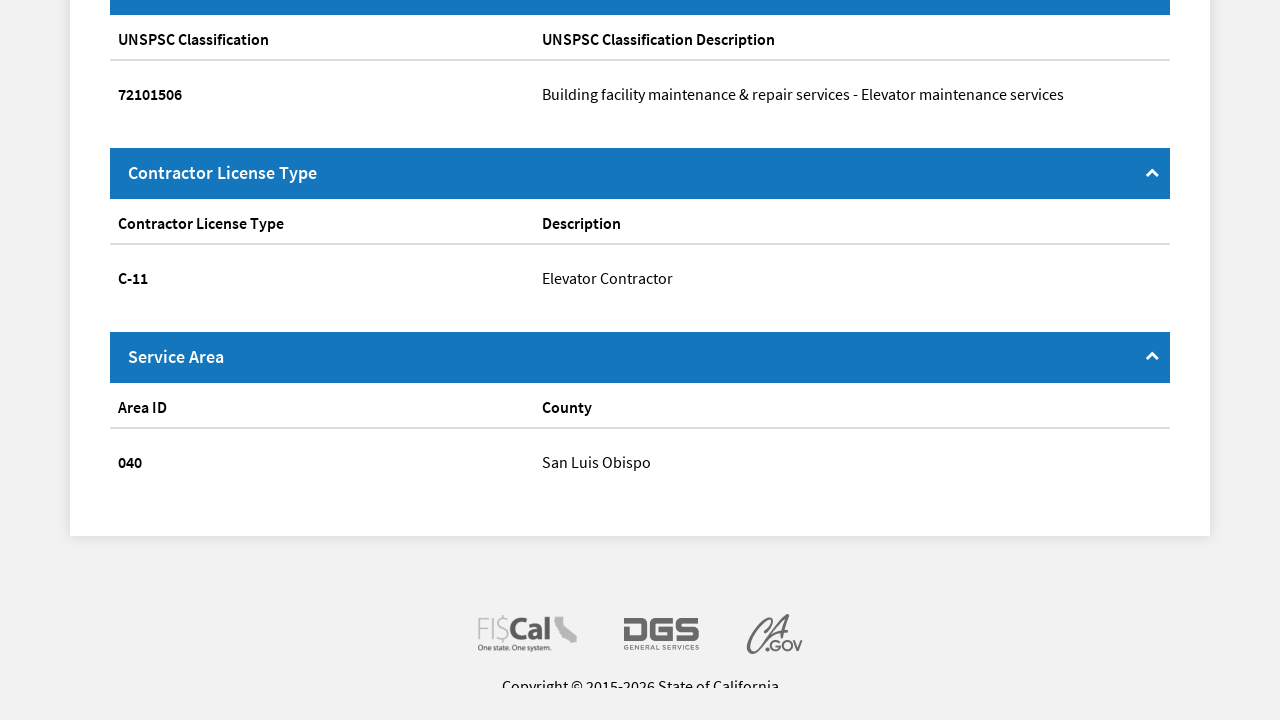

Attachments section not found on page (may not exist for this event)
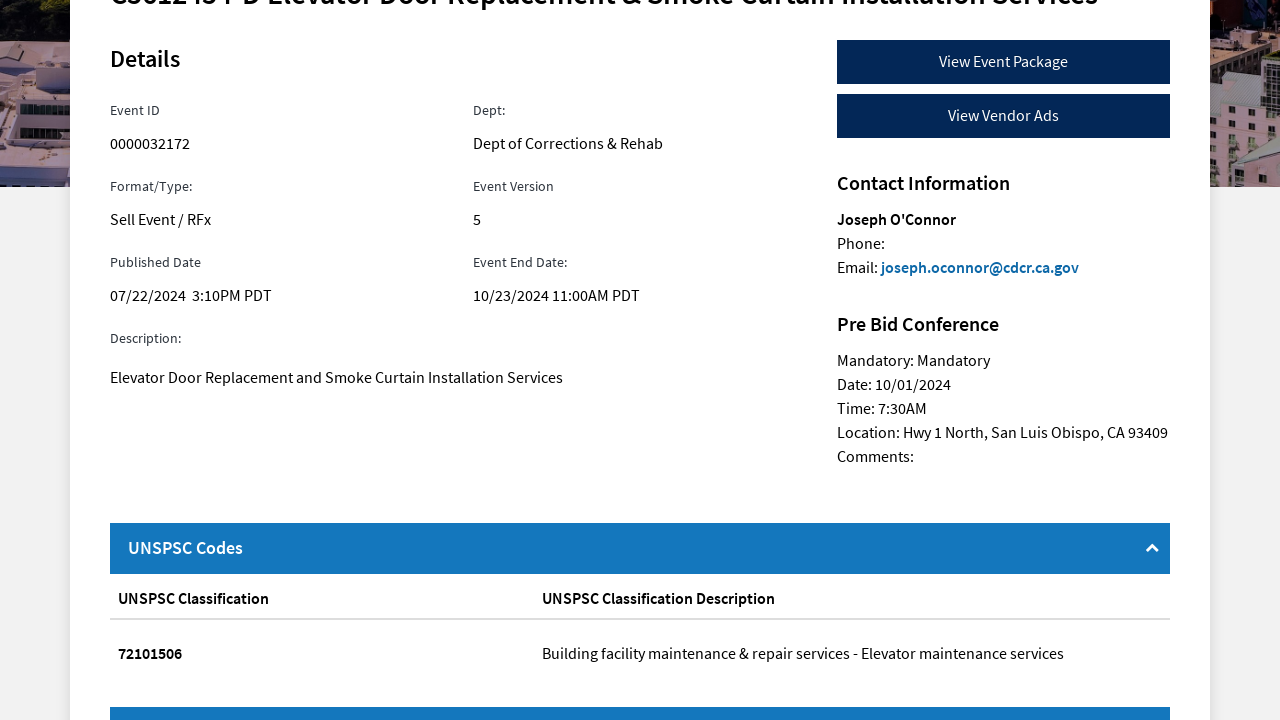

Event description content became visible
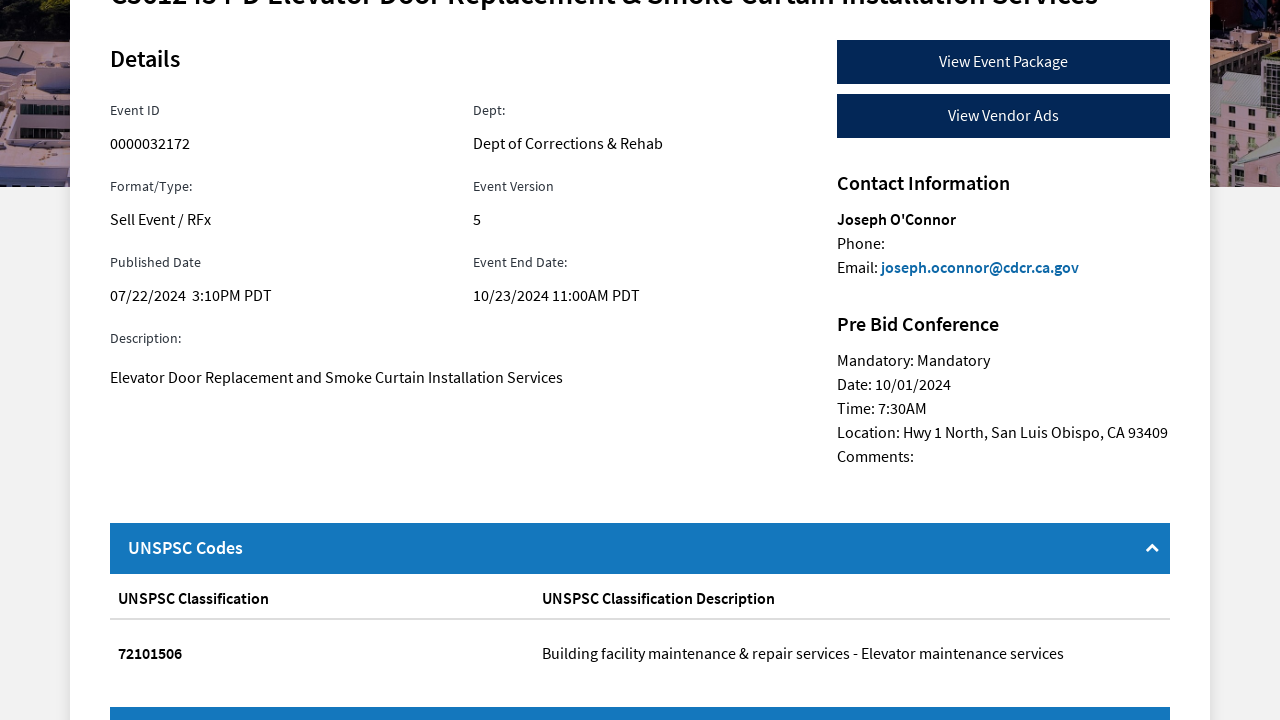

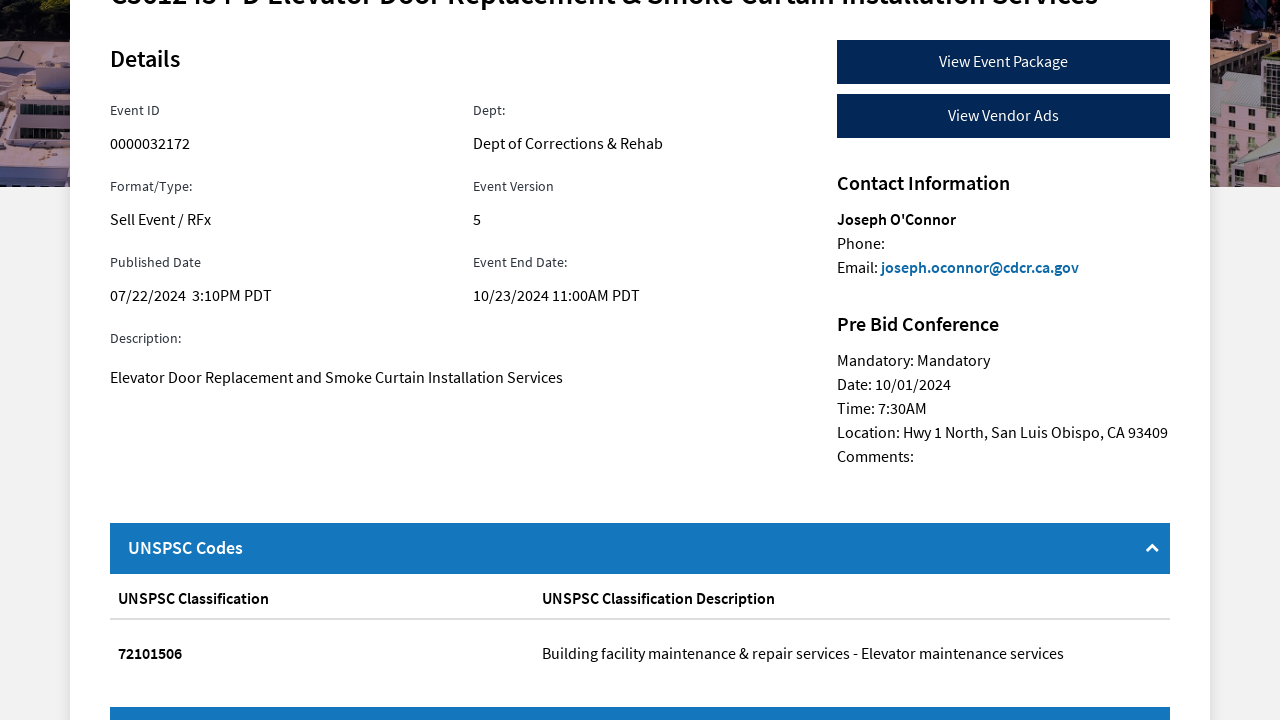